Tests that clicking the resend button and immediately checking for a message element fails because the message is not immediately displayed, demonstrating why synchronization is needed.

Starting URL: https://eviltester.github.io/supportclasses/#2000

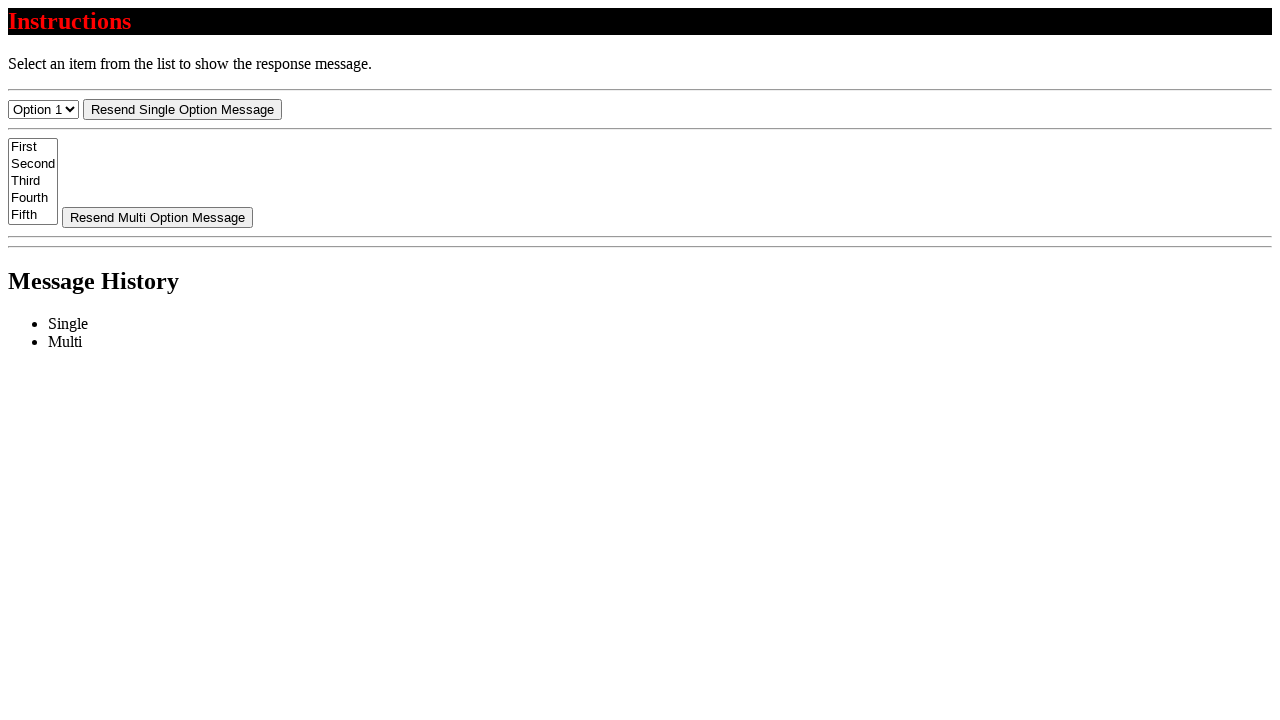

Navigated to test page with 2000ms delay
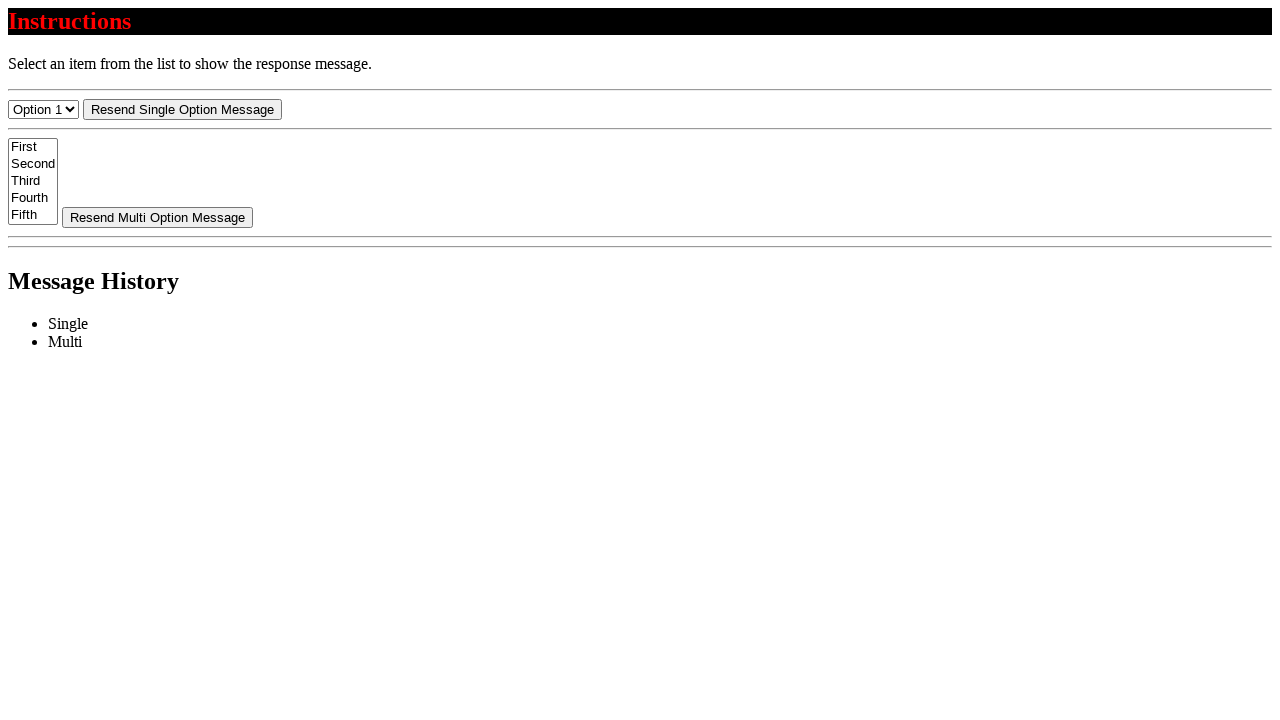

Clicked resend button at (182, 109) on #resend-select
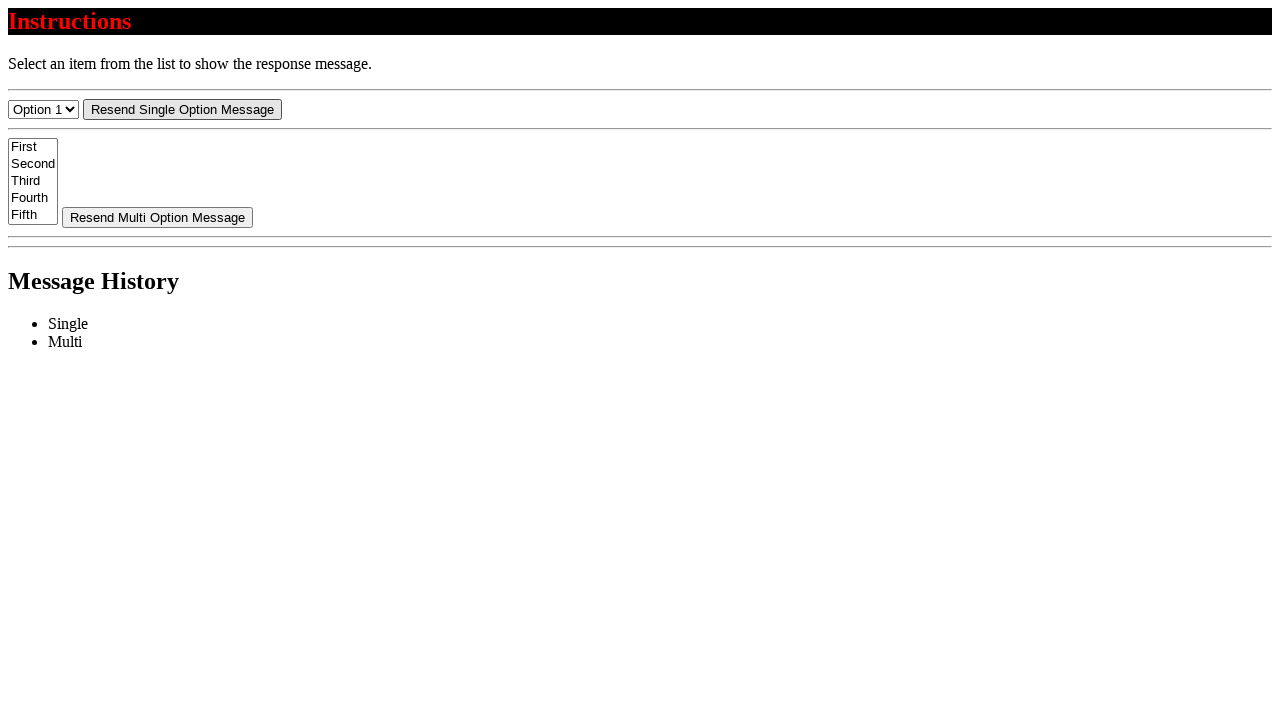

Message element not immediately visible (expected) - demonstrates why synchronization is needed
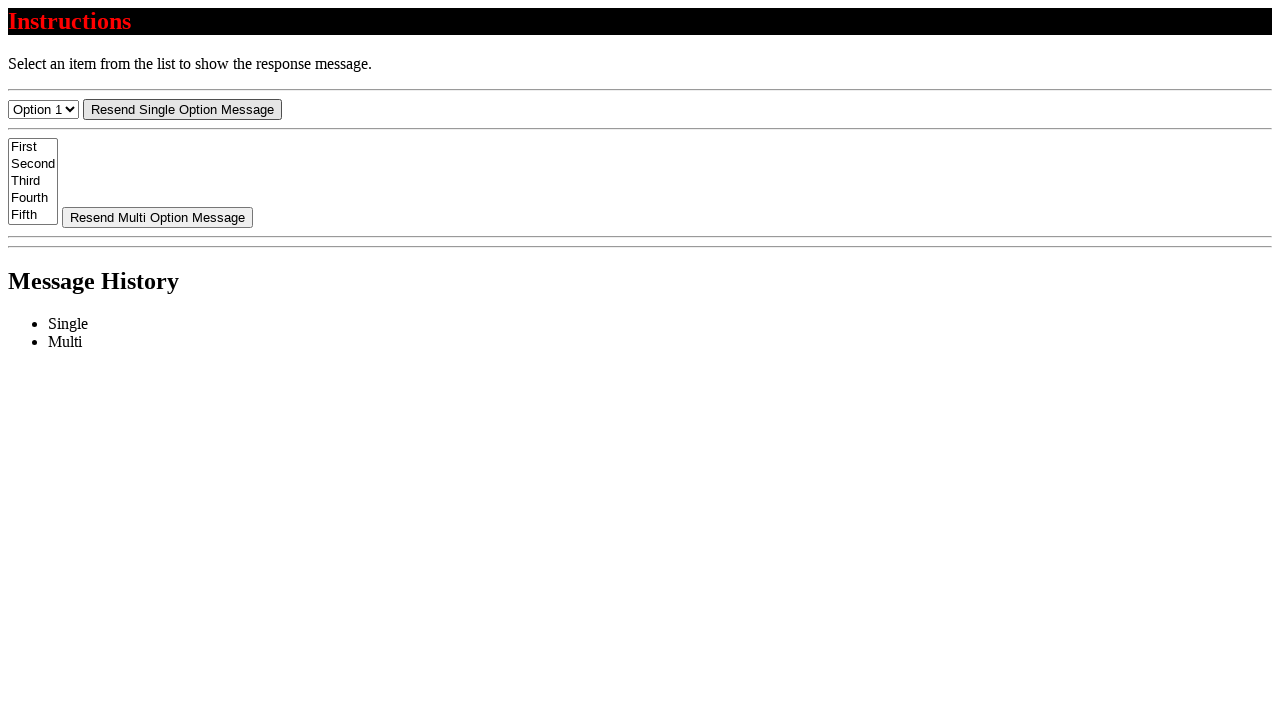

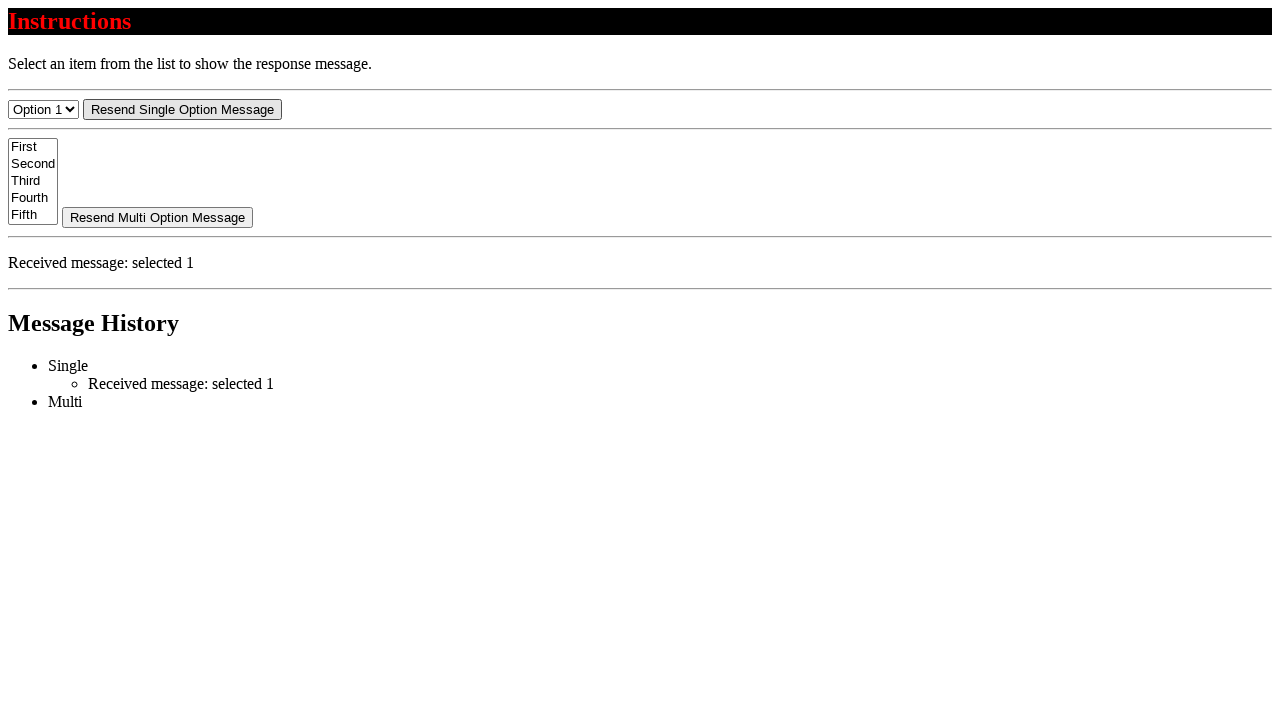